Tests the Input Form Submit functionality by first attempting to submit an empty form to trigger validation, then filling out all form fields including name, email, password, company details, address, and country, and submitting to verify the success message.

Starting URL: https://www.lambdatest.com/selenium-playground/

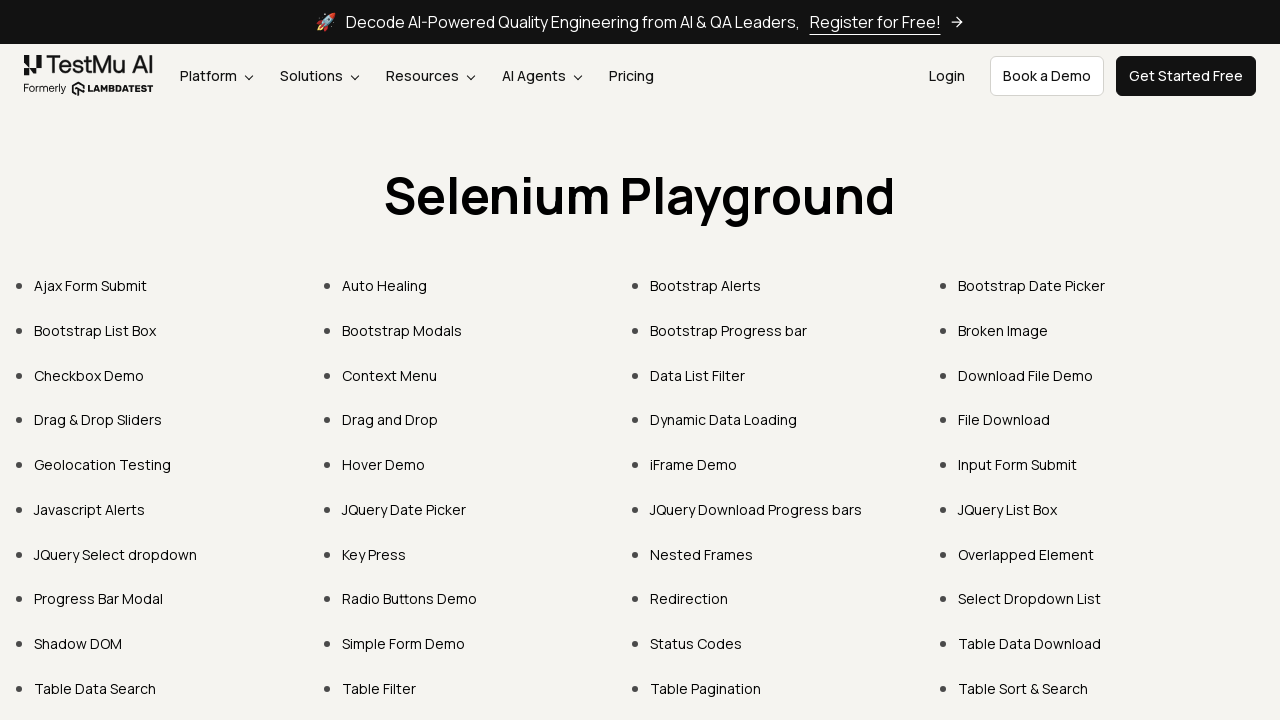

Clicked on 'Input Form Submit' link at (1018, 464) on text=Input Form Submit
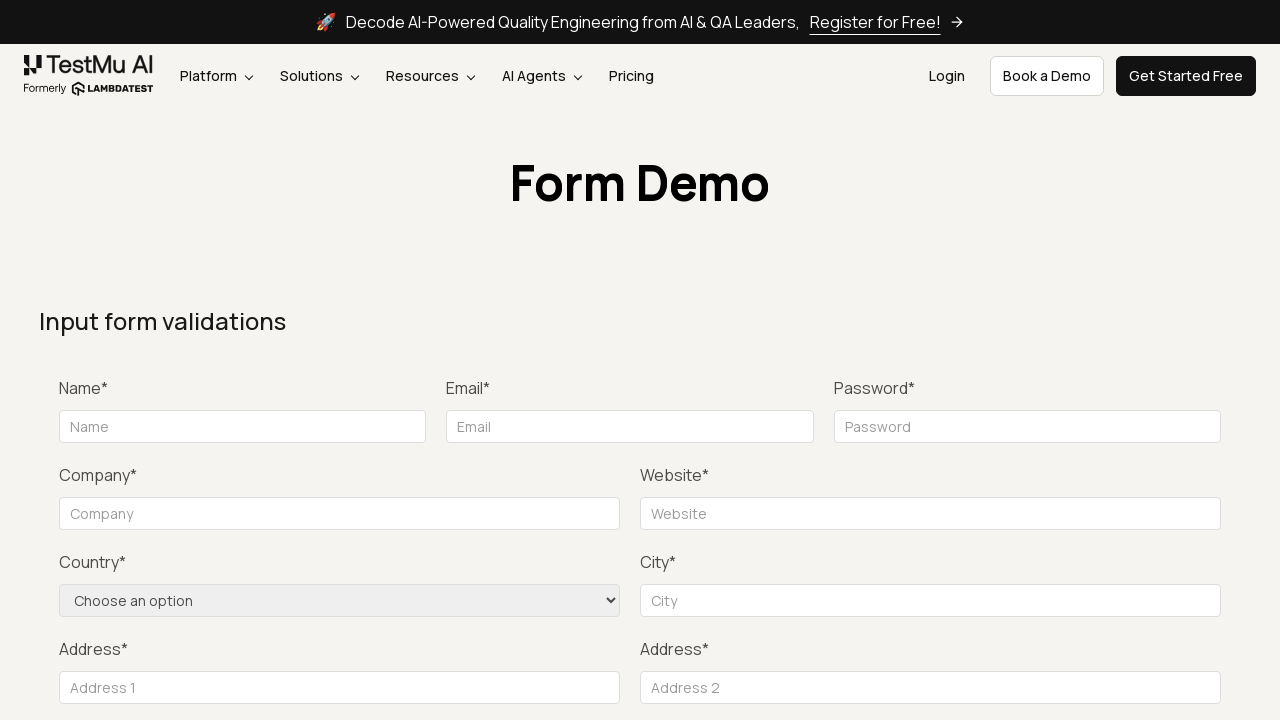

Clicked Submit button without filling form to trigger validation at (1131, 360) on button:has-text('Submit')
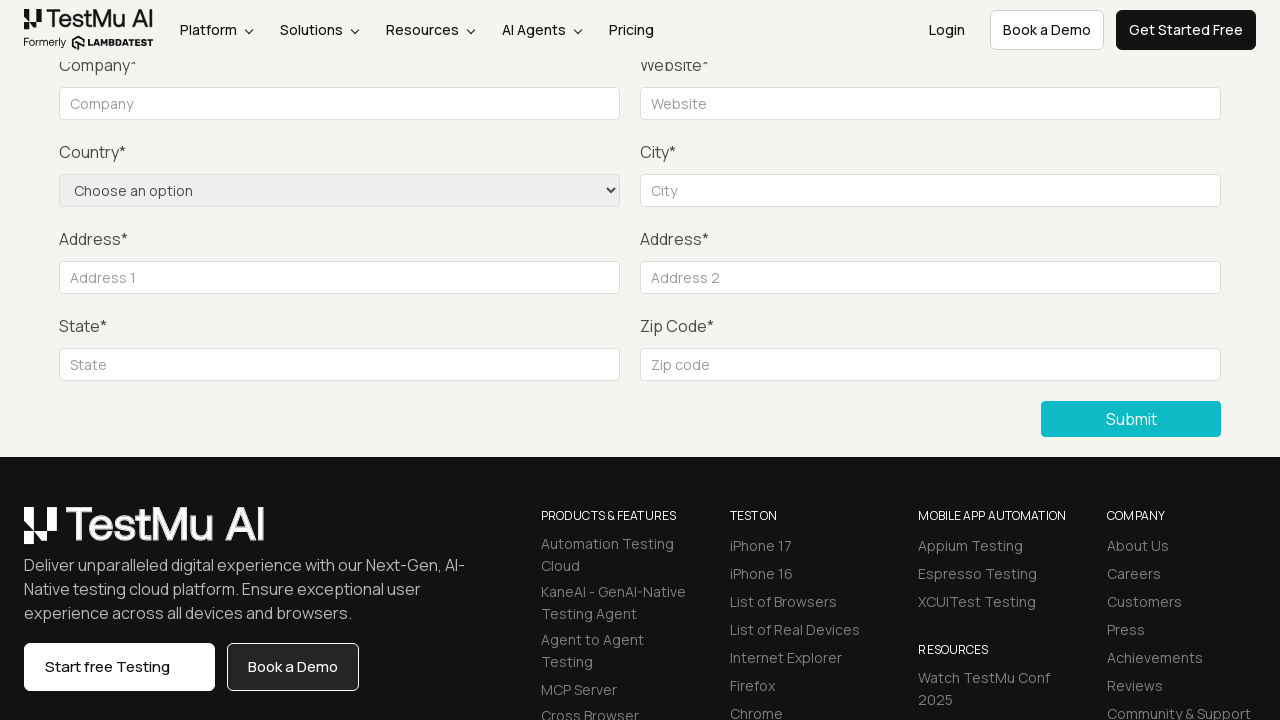

Filled name field with 'John Doe' on #name
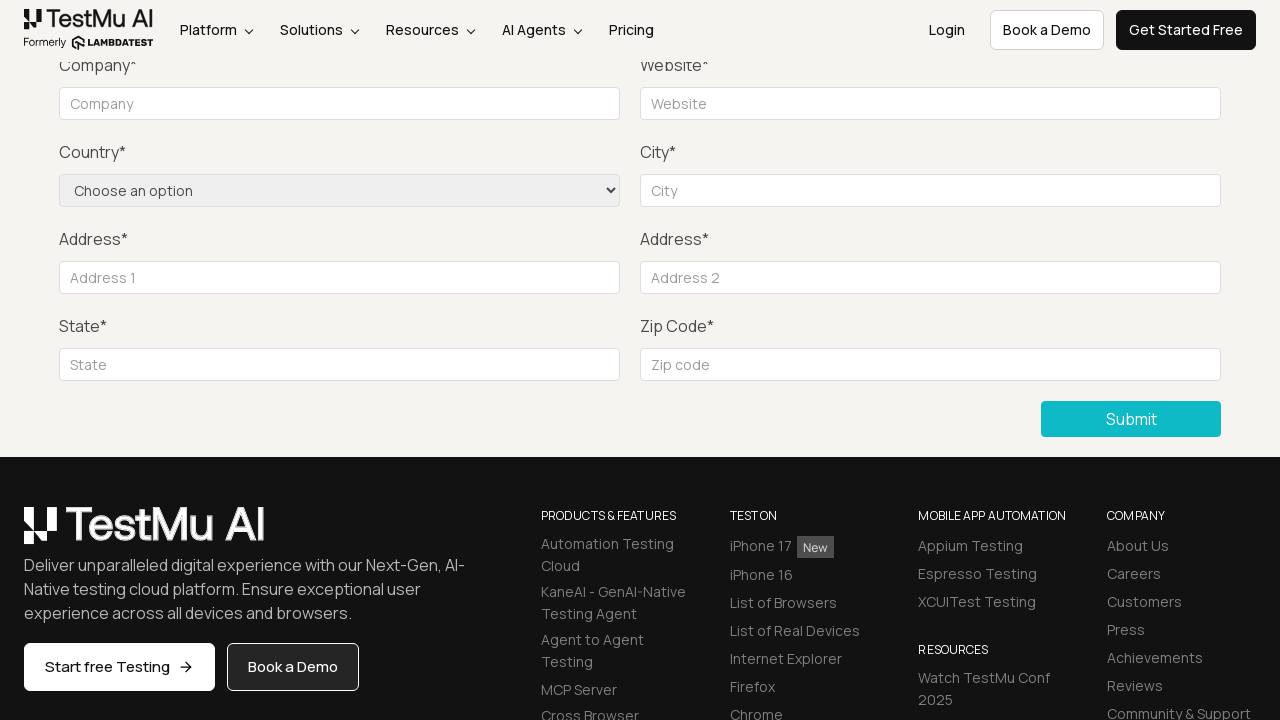

Filled email field with 'john.doe@example.com' on #inputEmail4
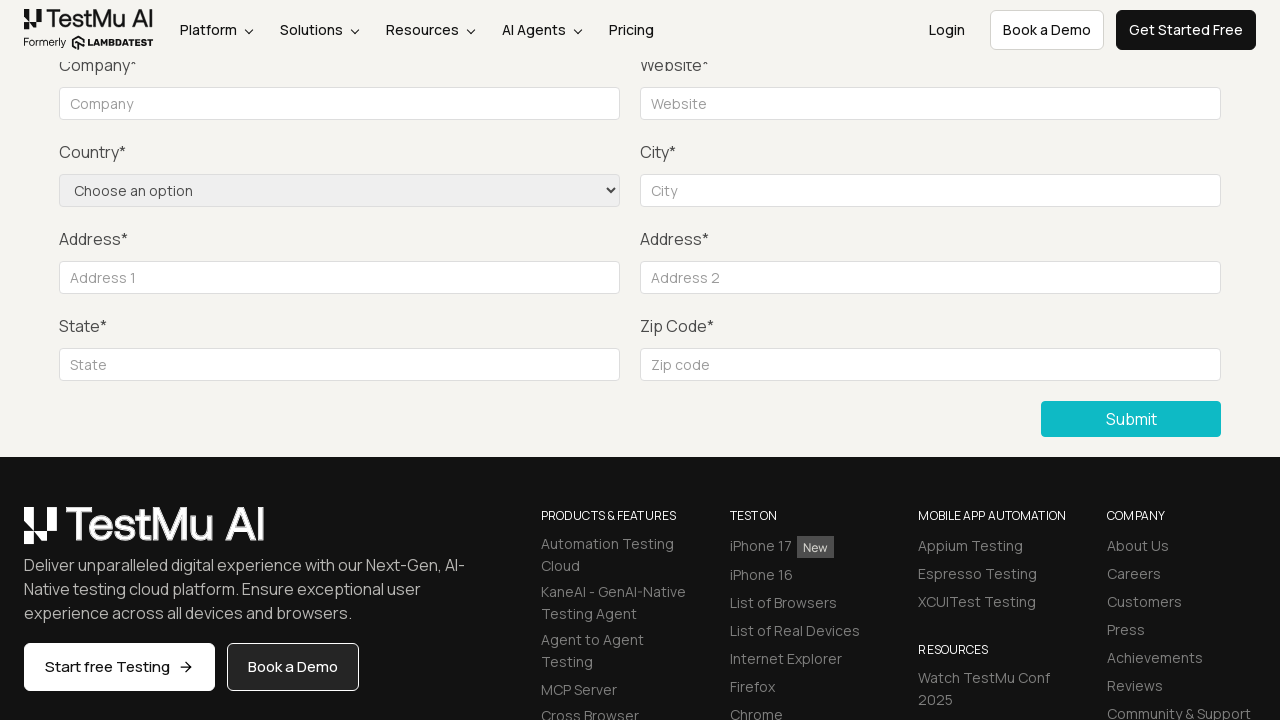

Filled password field with 'Pass@1234' on #inputPassword4
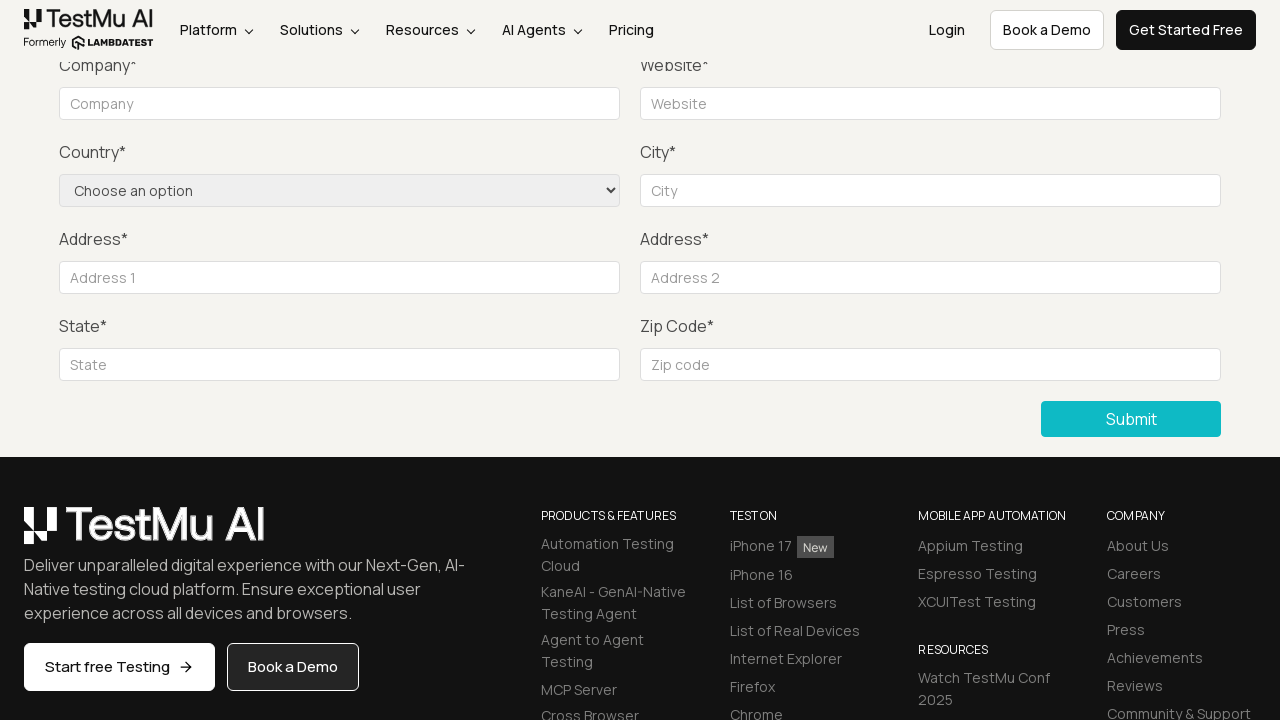

Filled company field with 'PvtIndiaLtd' on #company
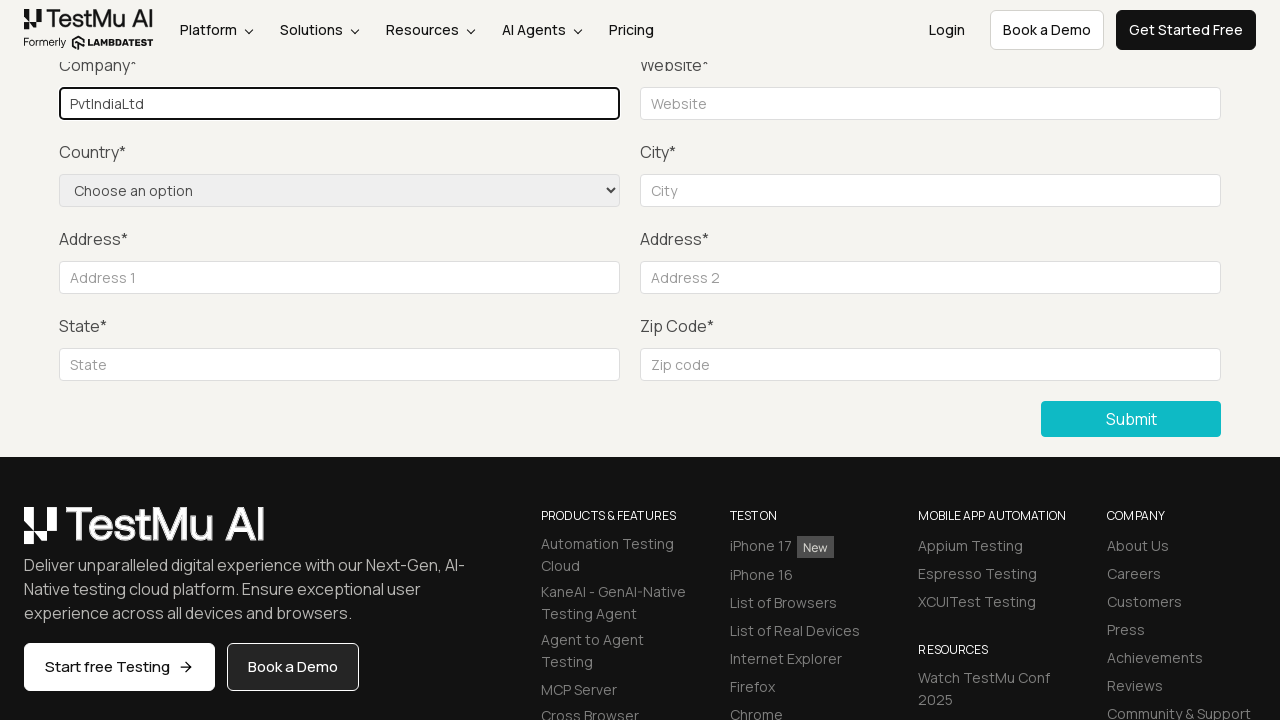

Filled website field with 'www.sample.com' on #websitename
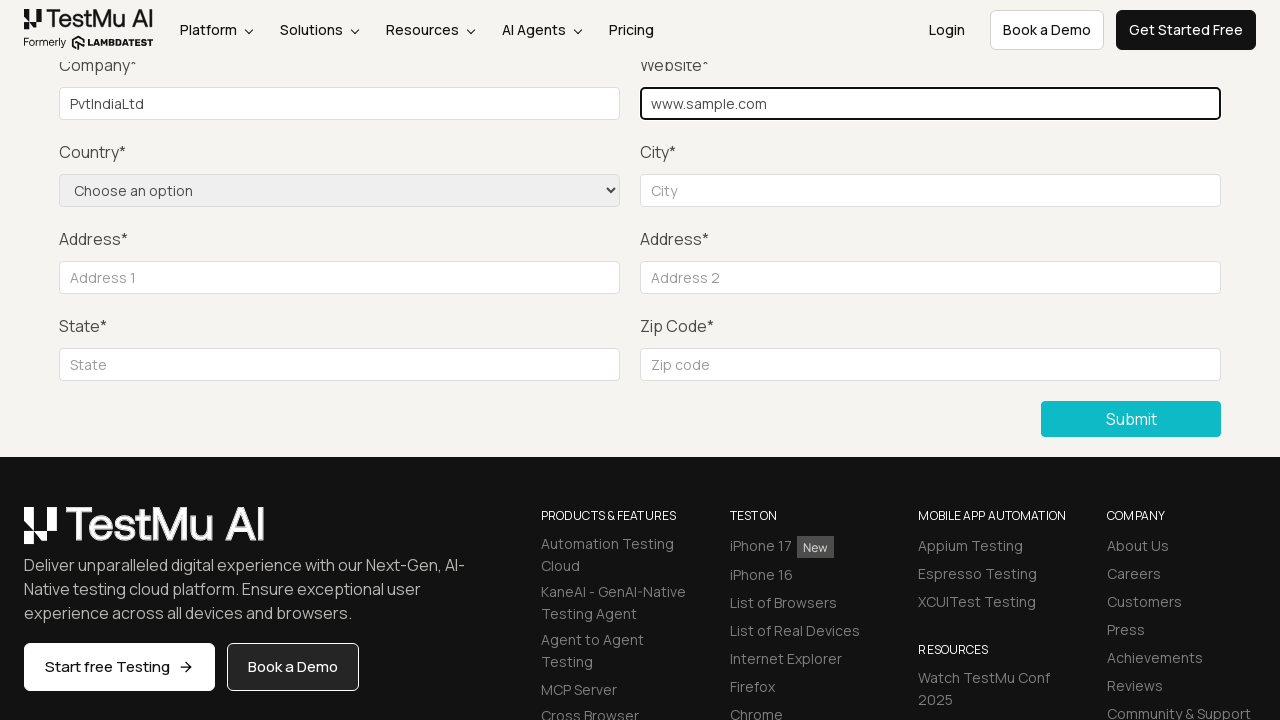

Filled city field with 'Pune' on #inputCity
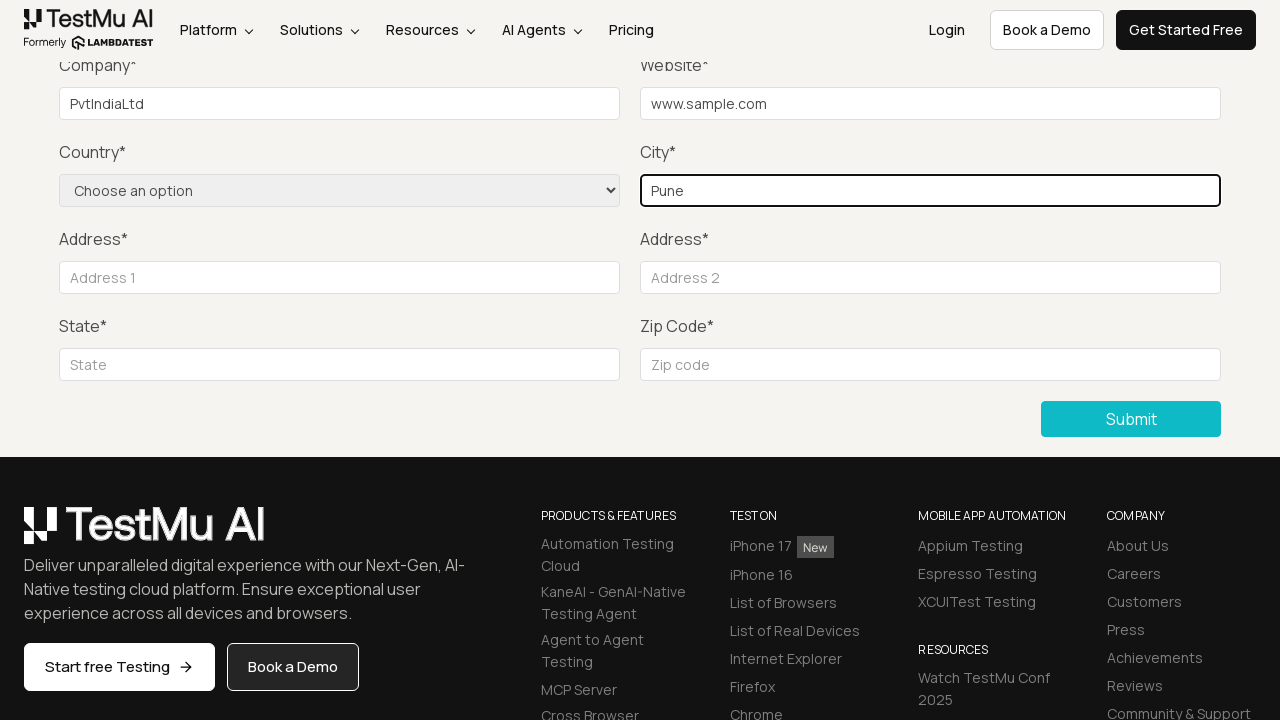

Filled address 1 field with 'Street 123' on #inputAddress1
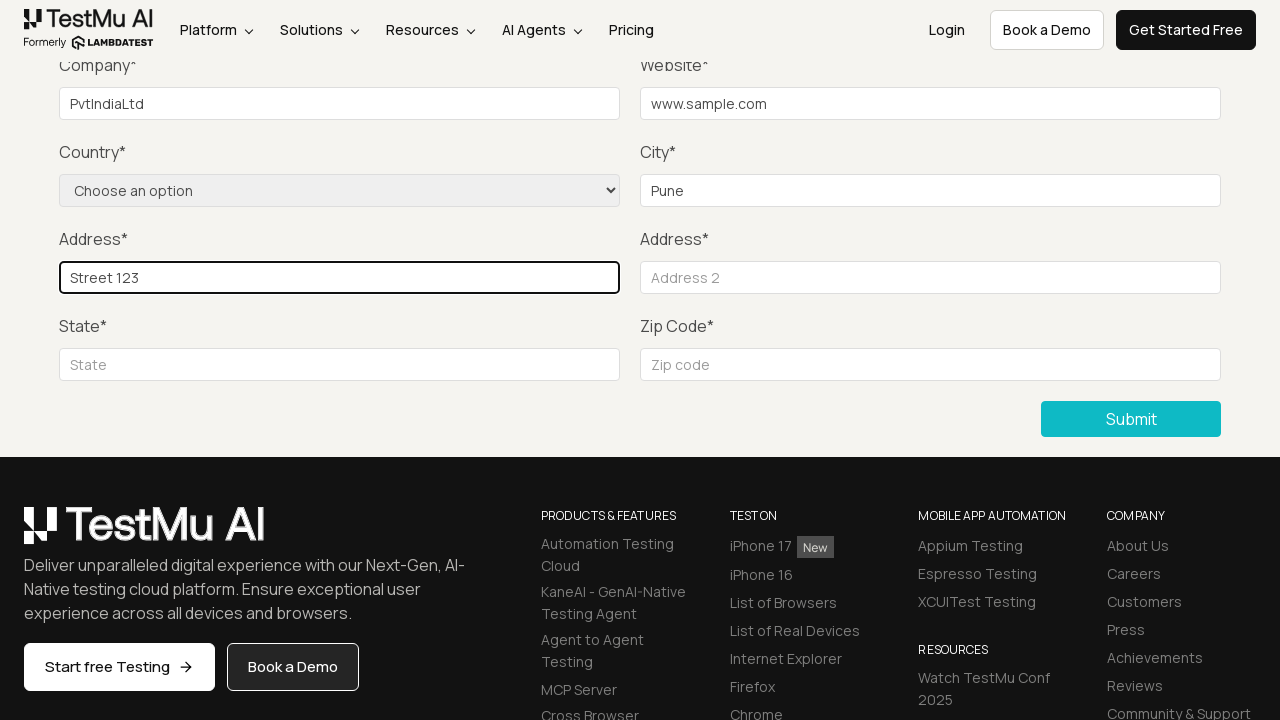

Filled address 2 field with 'Street 345' on #inputAddress2
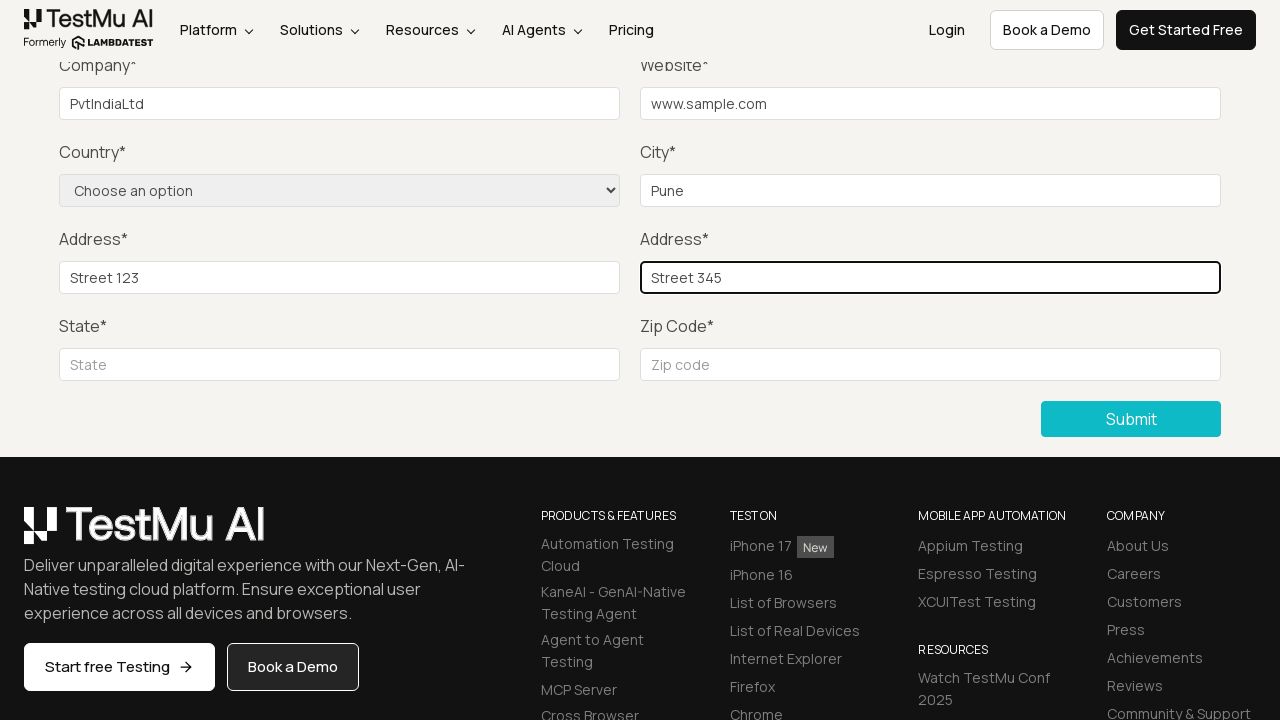

Filled state field with 'MH' on #inputState
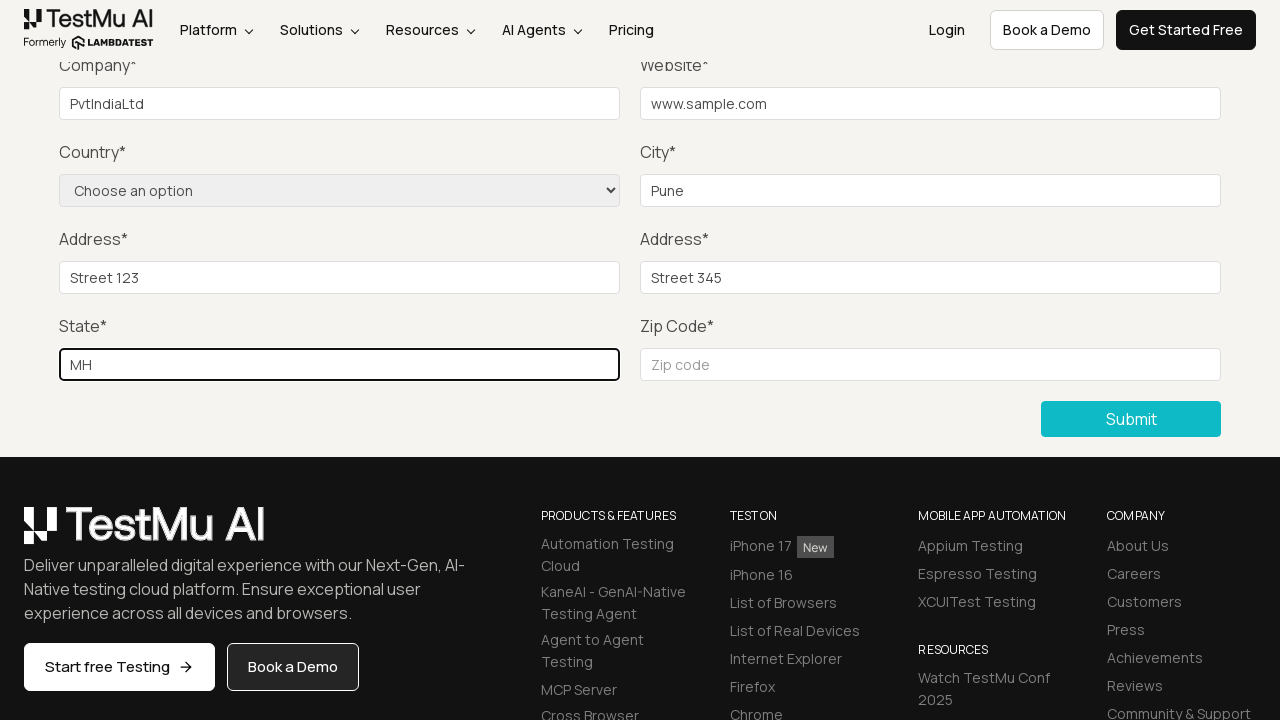

Filled zip field with '123 345' on #inputZip
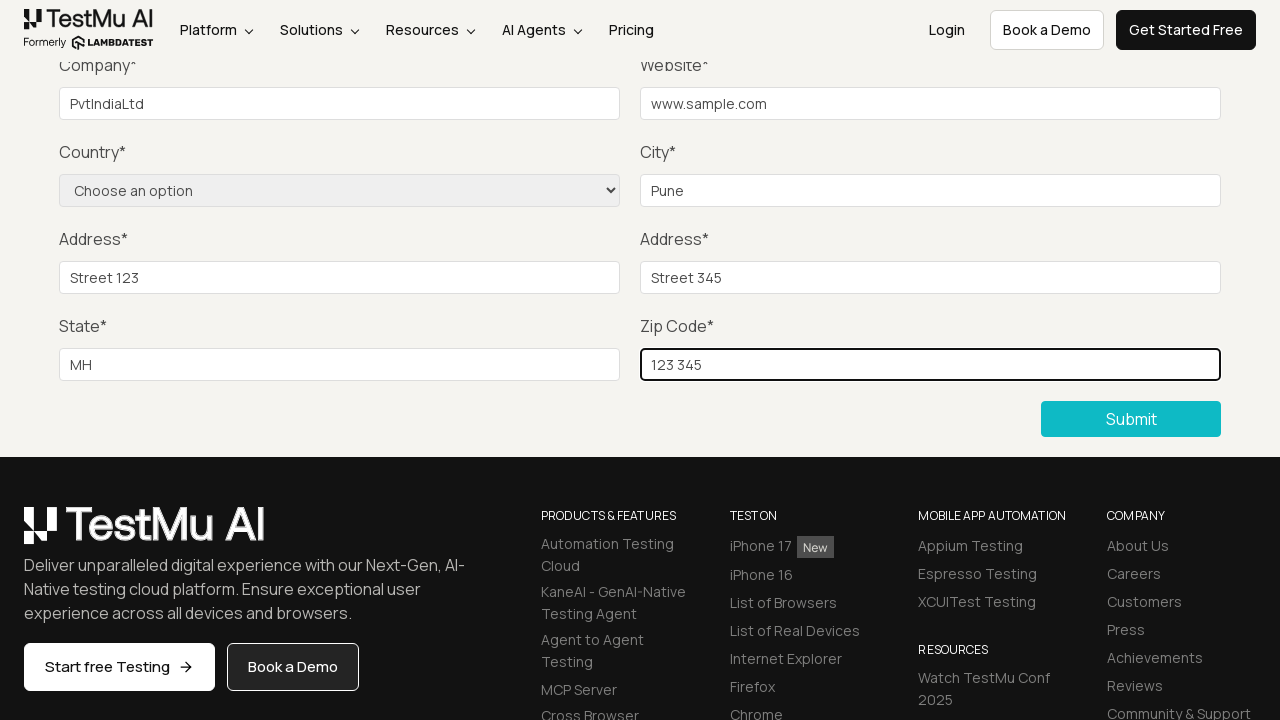

Selected 'India' from country dropdown on select[name='country']
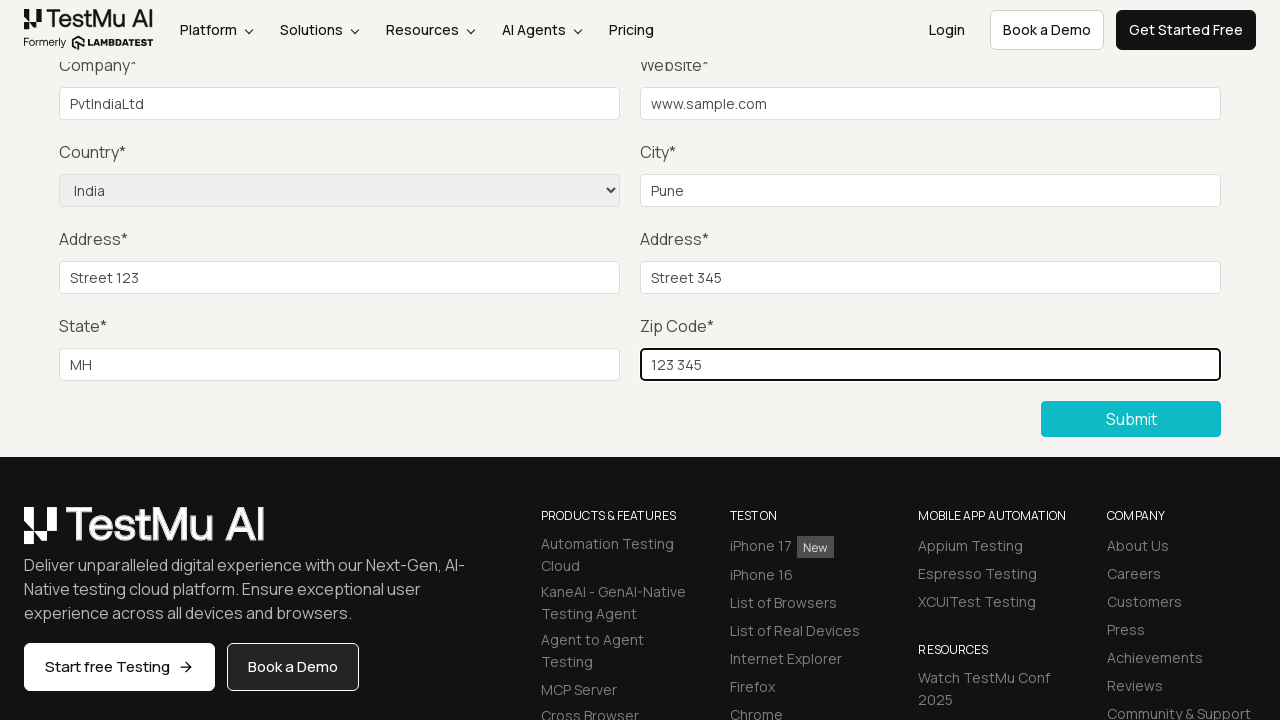

Clicked Submit button after filling all form fields at (1131, 419) on button:has-text('Submit')
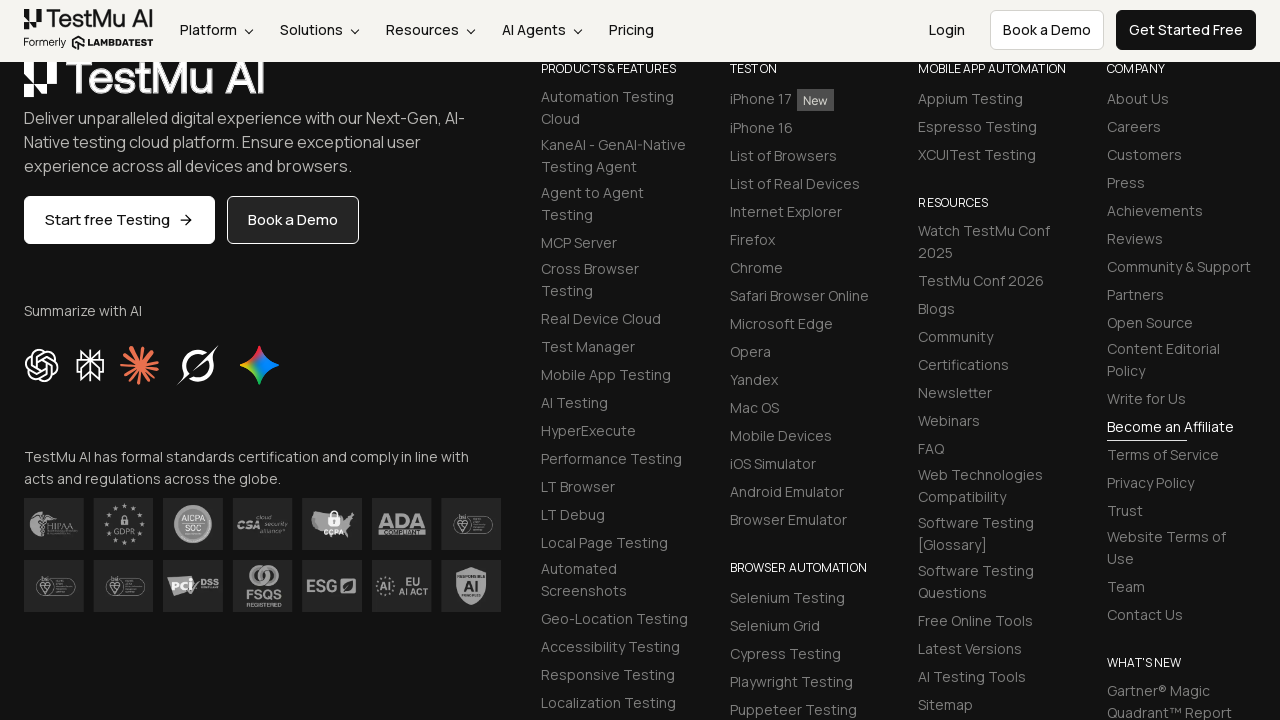

Success message appeared confirming form submission
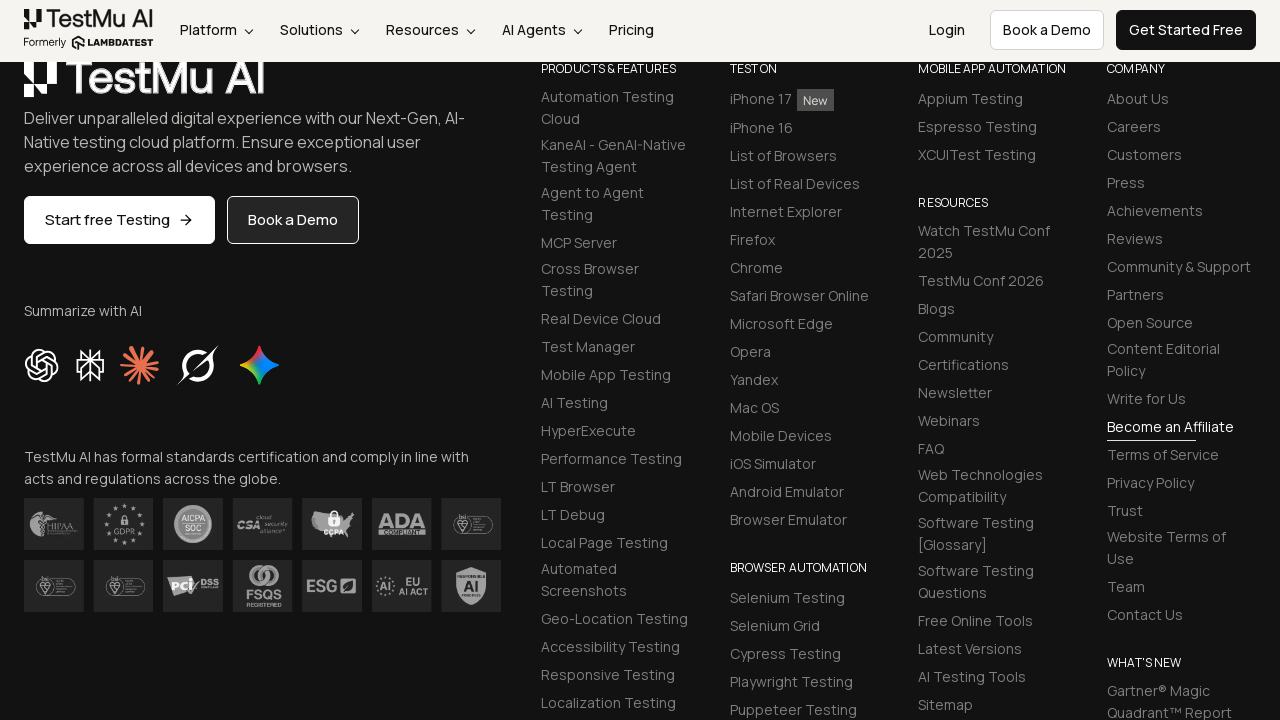

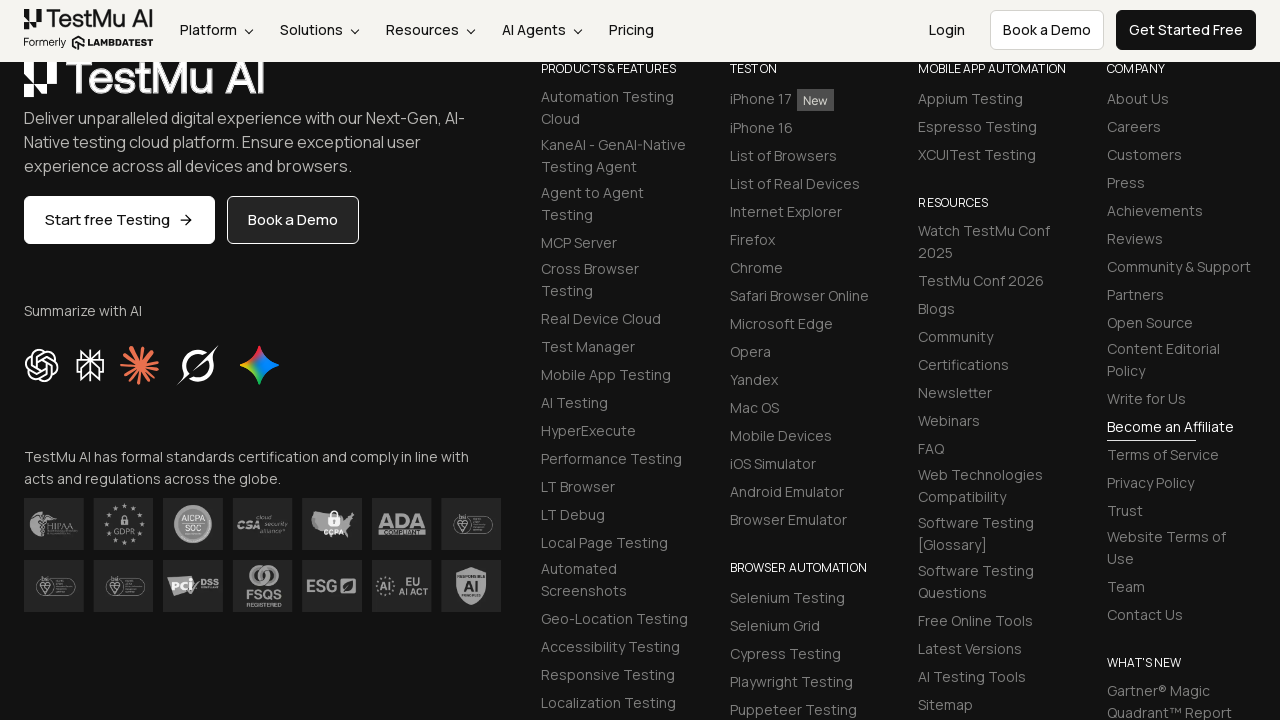